Tests the Revert Draggable tab drag and drop functionality by dragging a revertable element to the drop zone

Starting URL: https://demoqa.com/droppable/

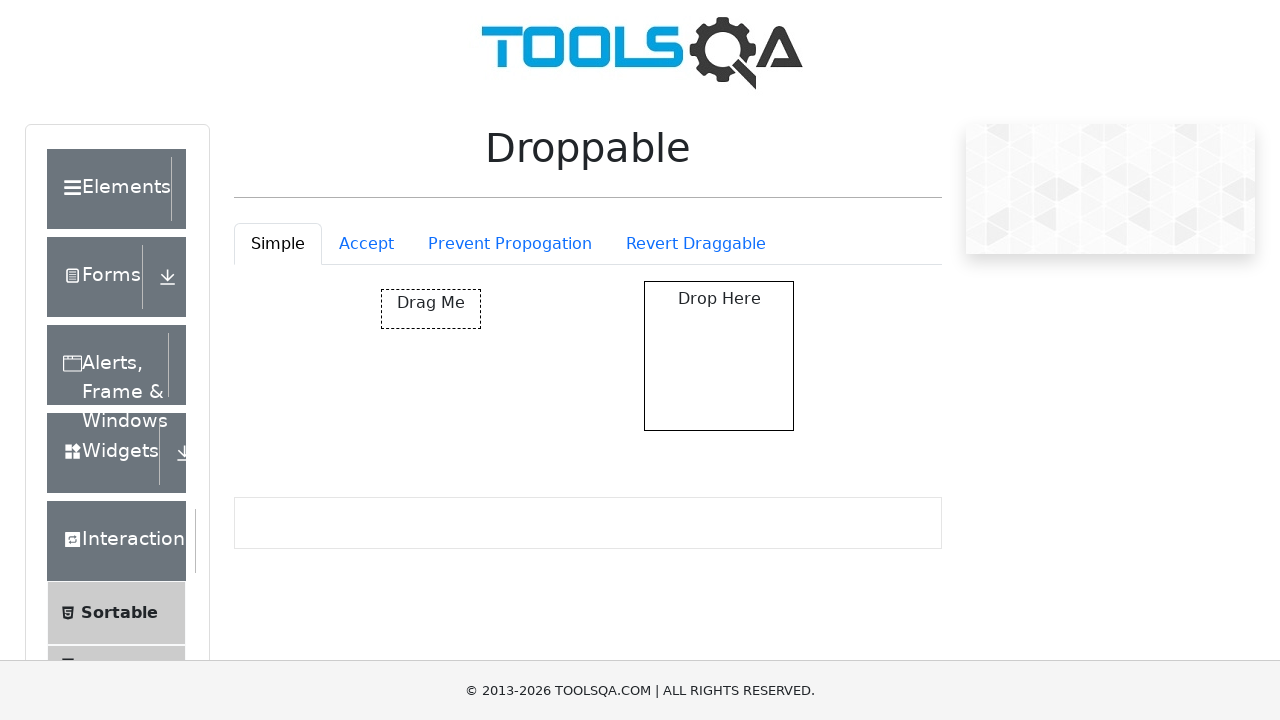

Clicked on the Revertable tab at (696, 244) on #droppableExample-tab-revertable
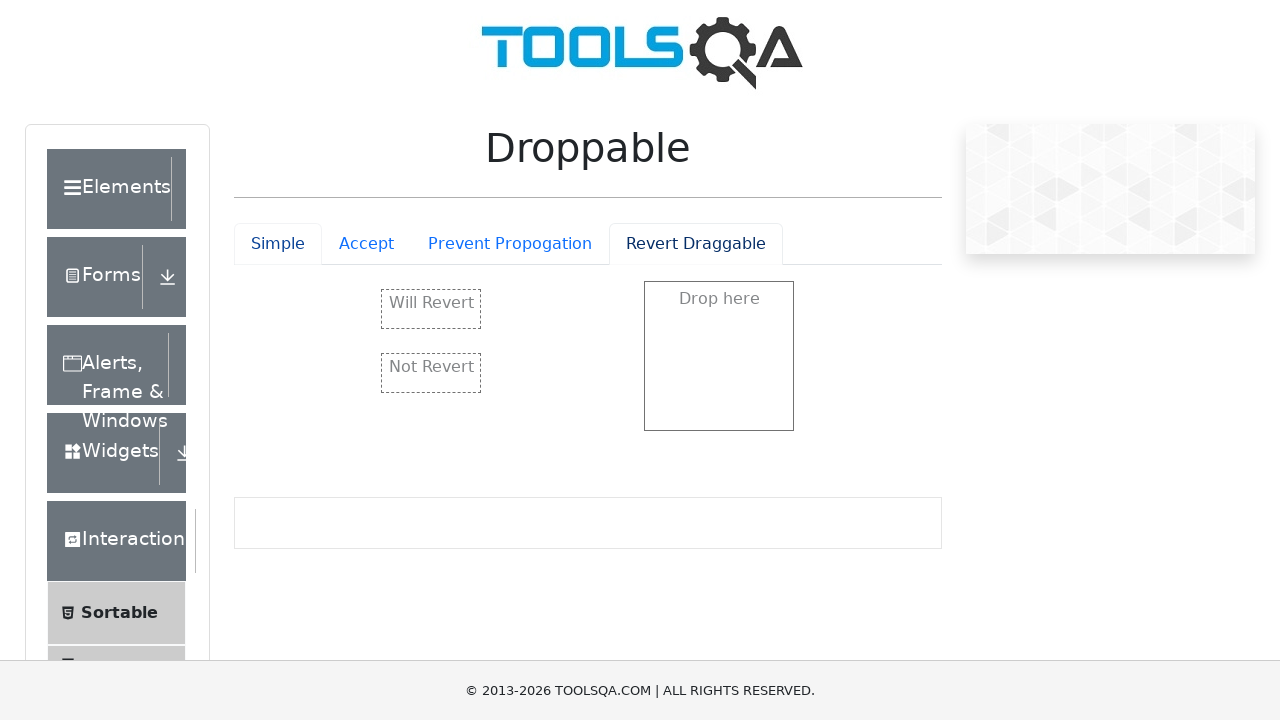

Waited 3 seconds for tab content to load
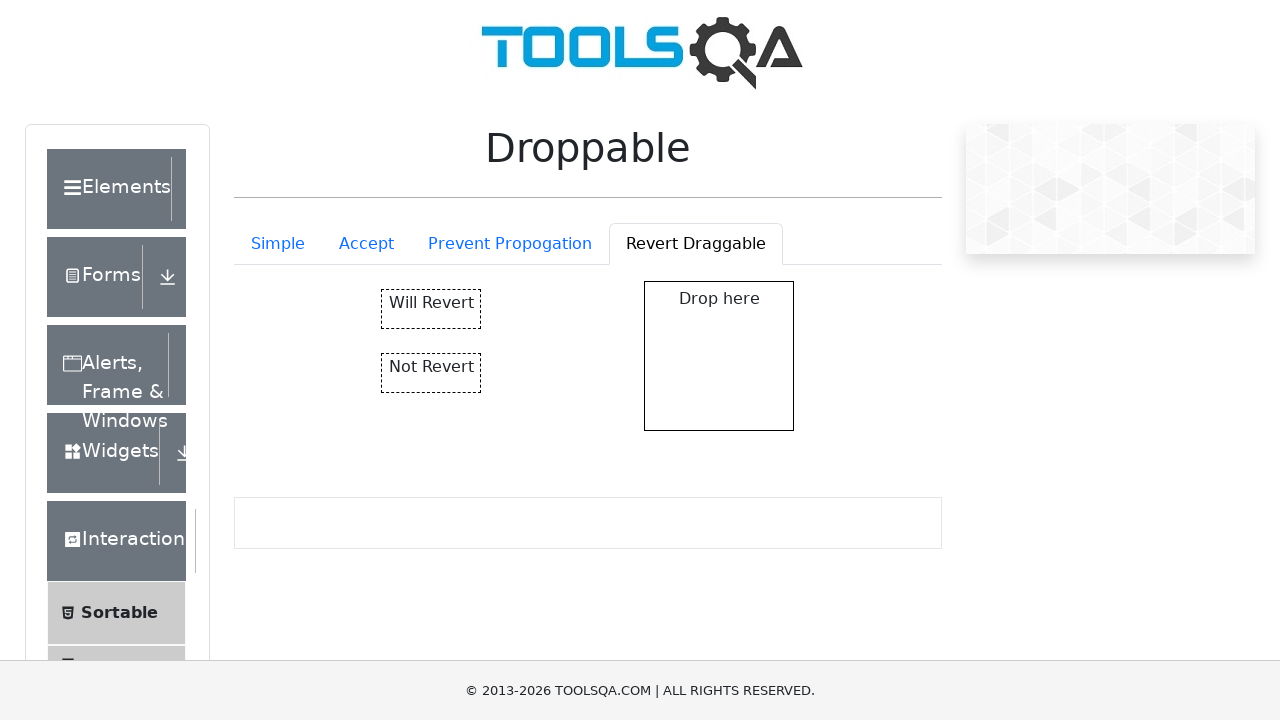

Revertable drop container element loaded
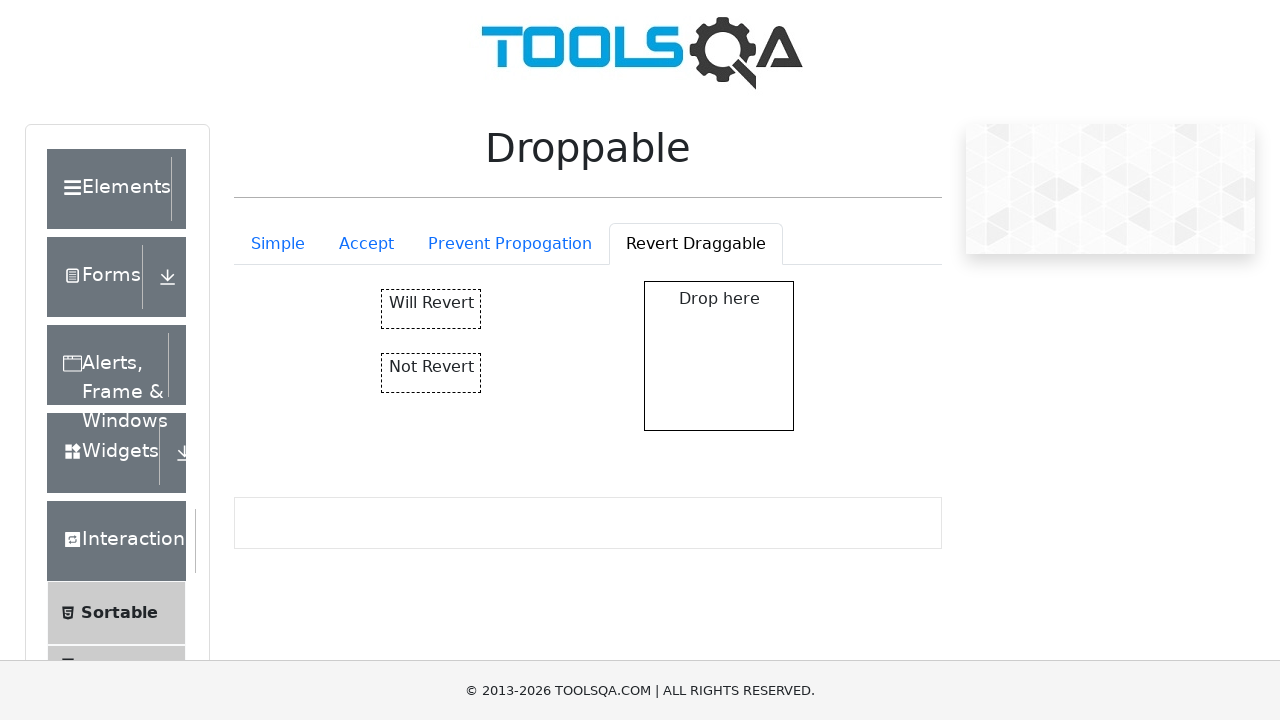

Dragged revertable element to the drop zone at (719, 356)
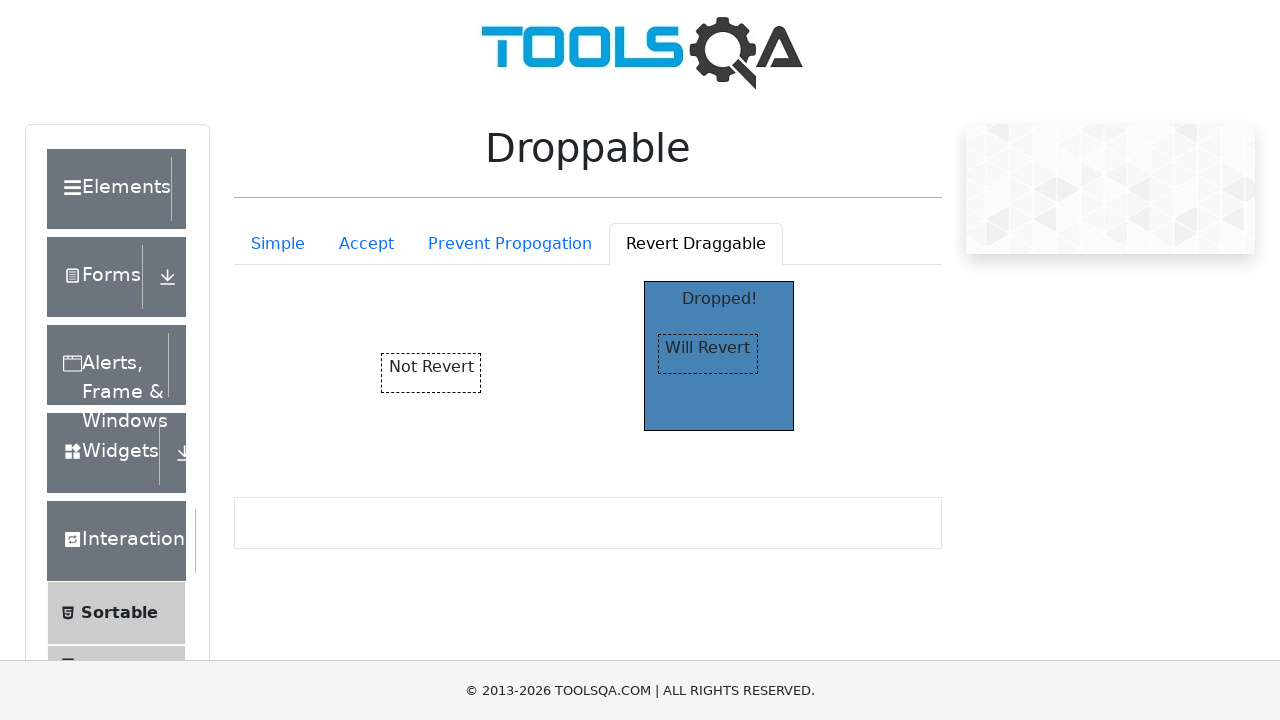

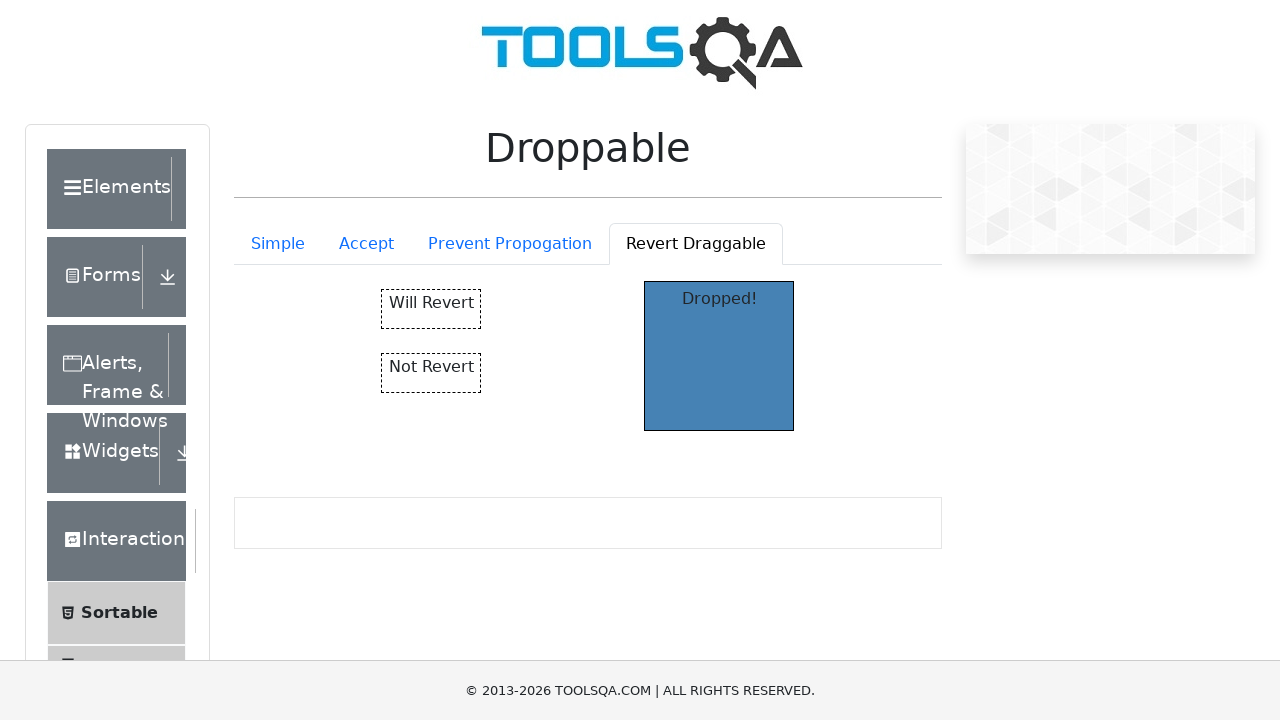